Navigates to a login practice page and verifies the page loads by checking the title is accessible.

Starting URL: https://www.rahulshettyacademy.com/loginpagePractise/

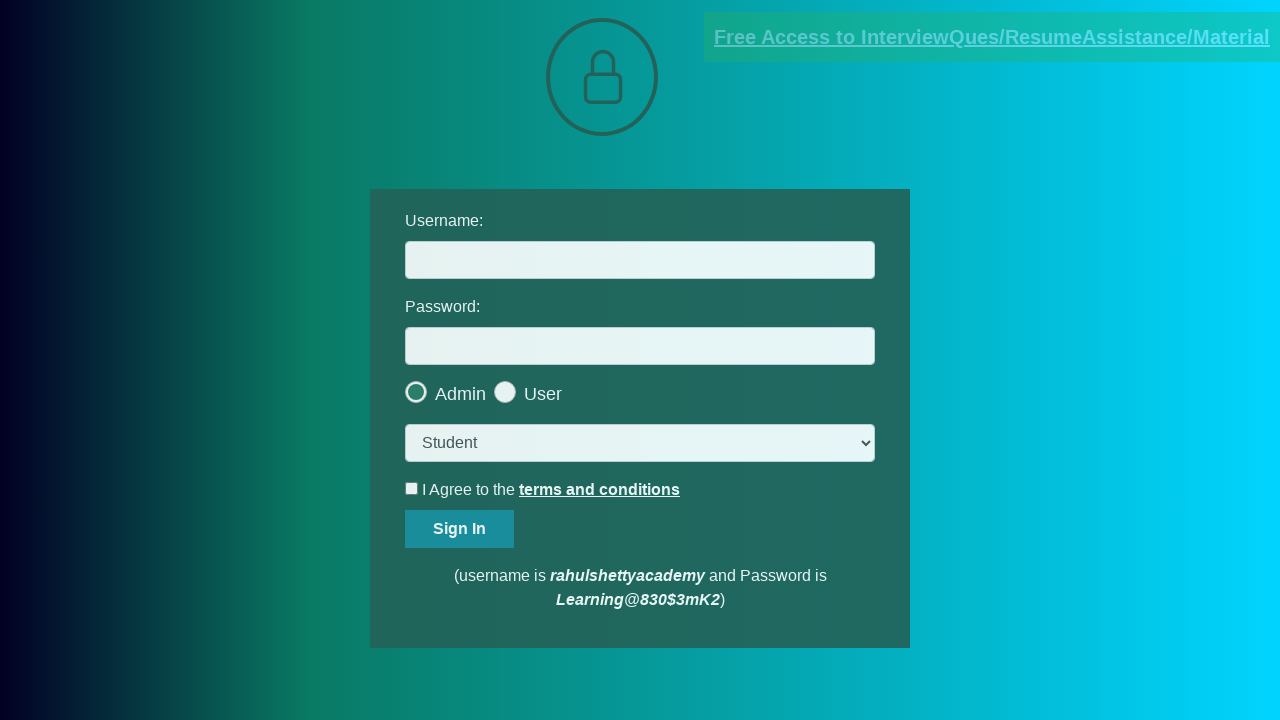

Waited for page to reach domcontentloaded state
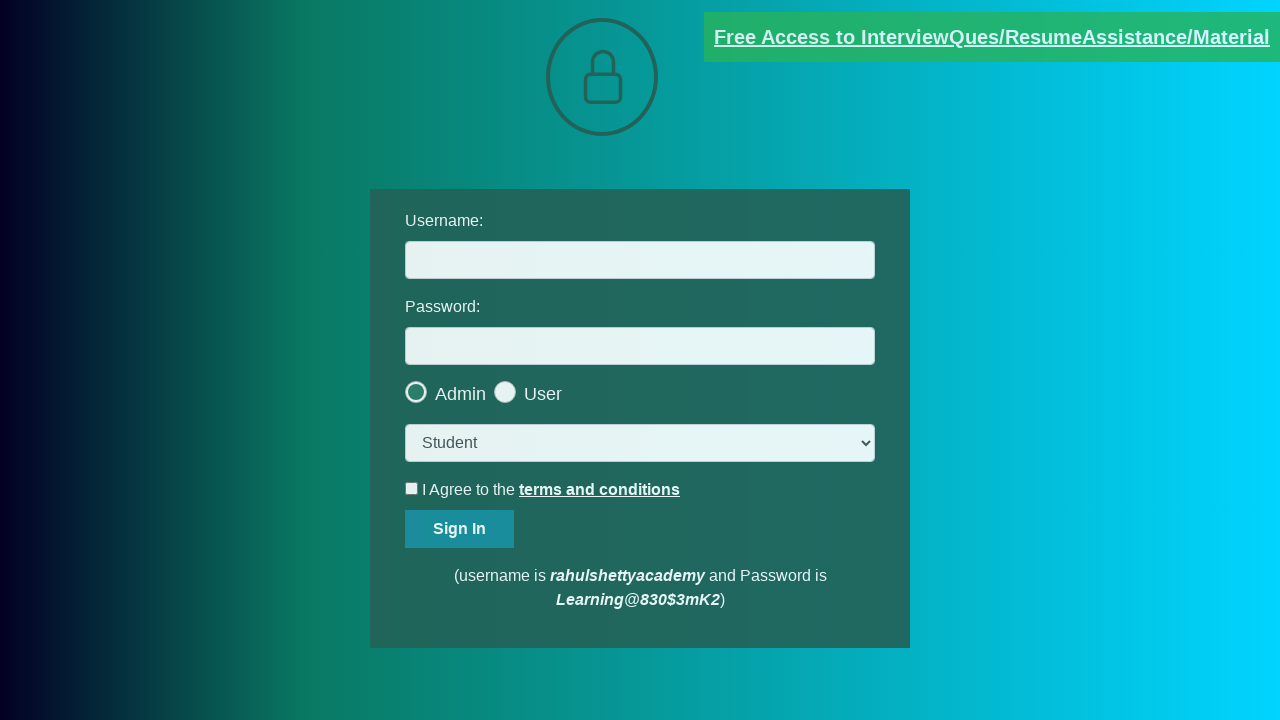

Retrieved page title: 'LoginPage Practise | Rahul Shetty Academy'
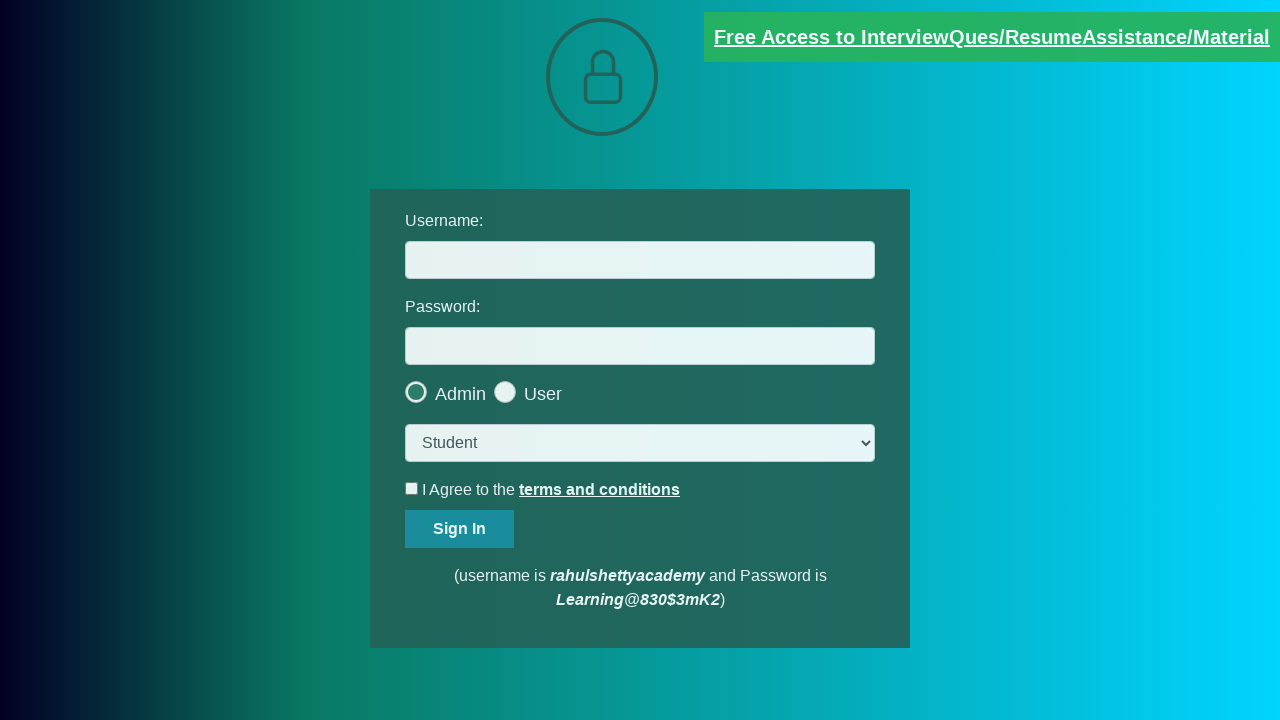

Verified page title is not empty and exists
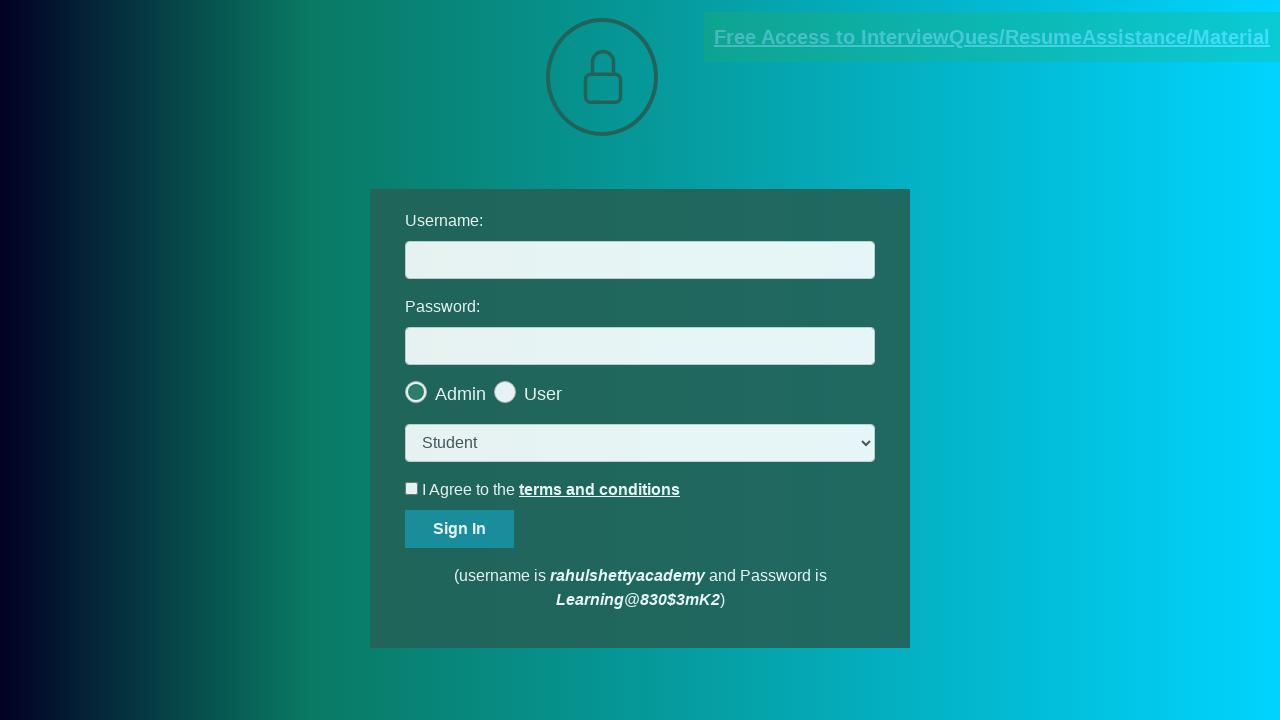

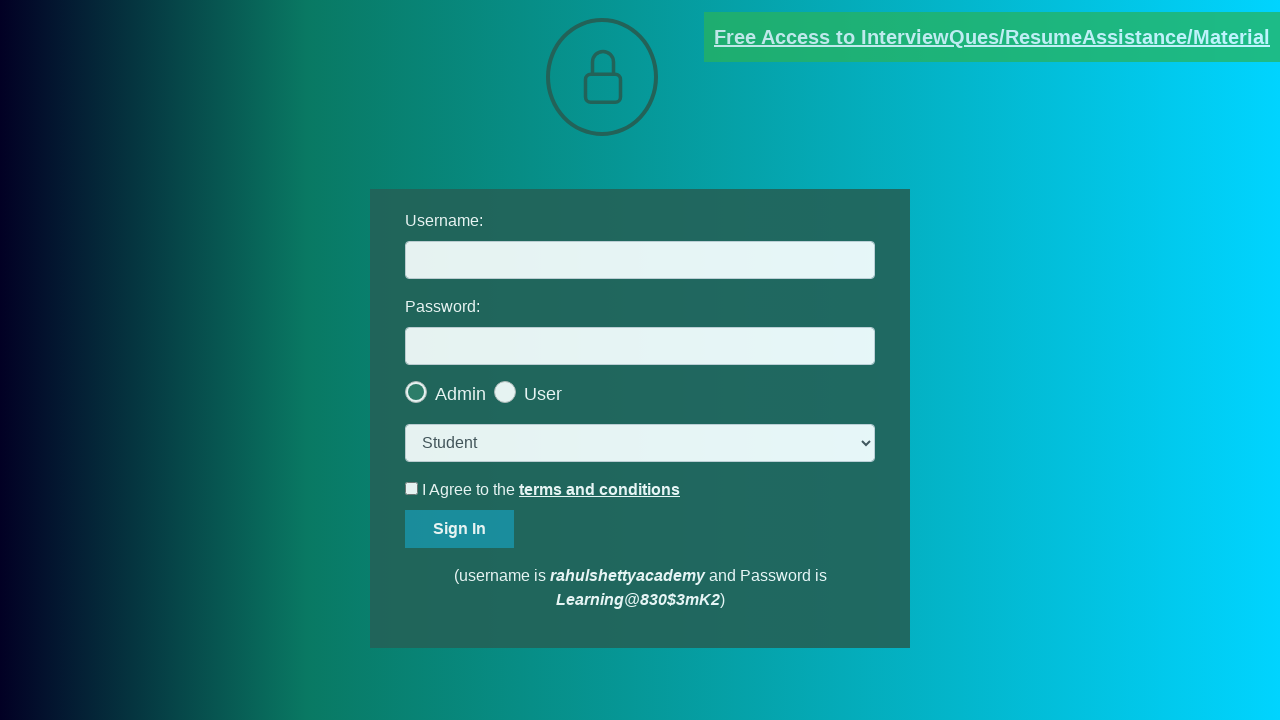